Tests AJAX data loading by clicking a button and waiting for the response to appear

Starting URL: http://uitestingplayground.com/

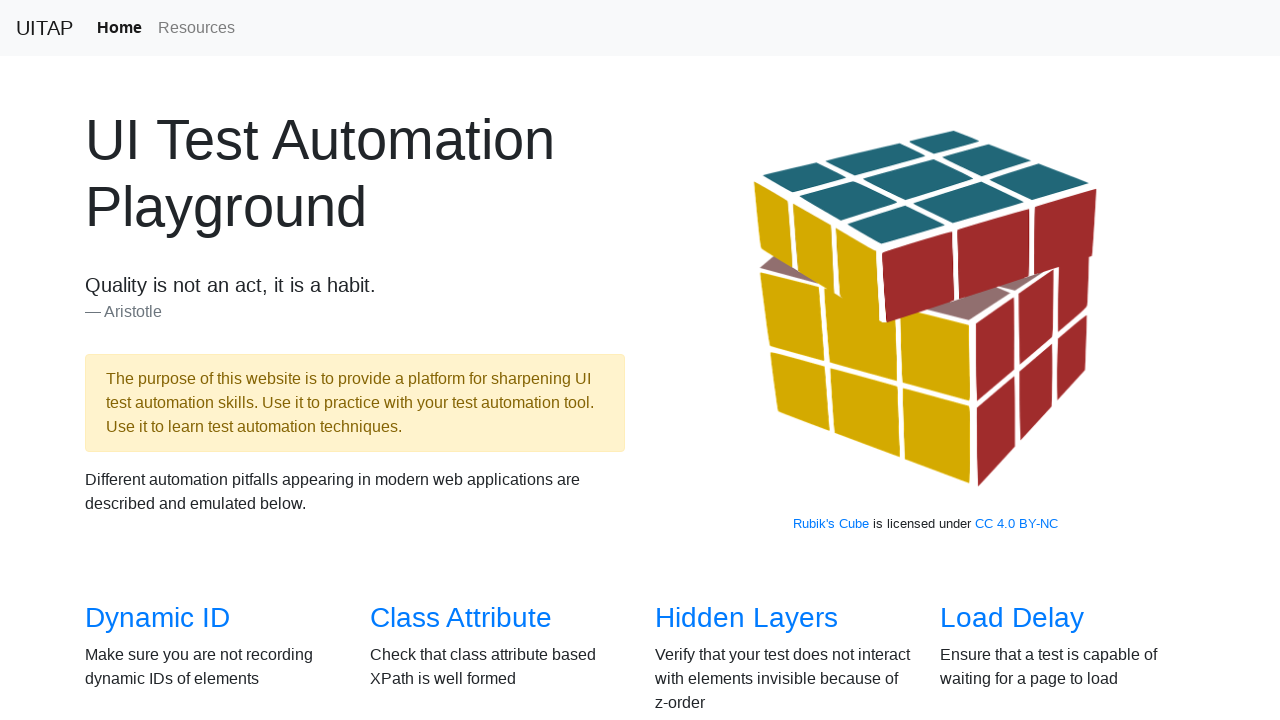

Clicked on AJAX Data link at (154, 360) on text=AJAX Data
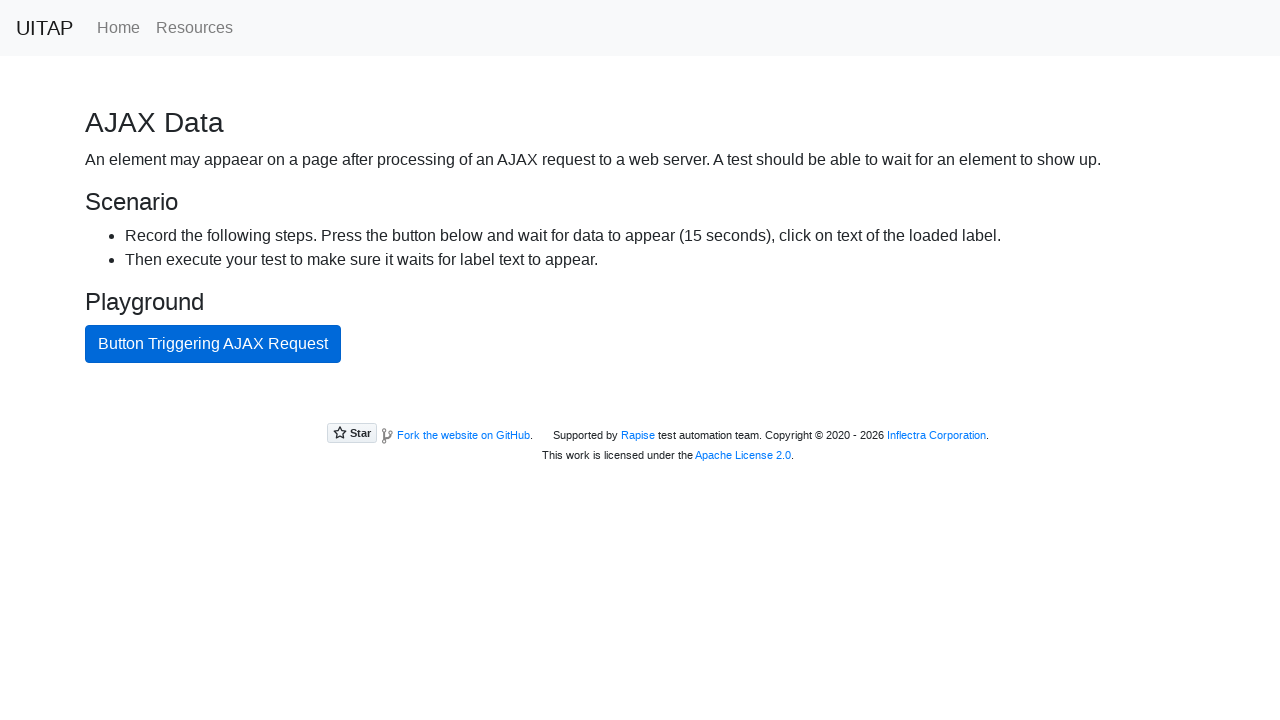

Clicked the AJAX button to trigger data loading at (213, 344) on #ajaxButton
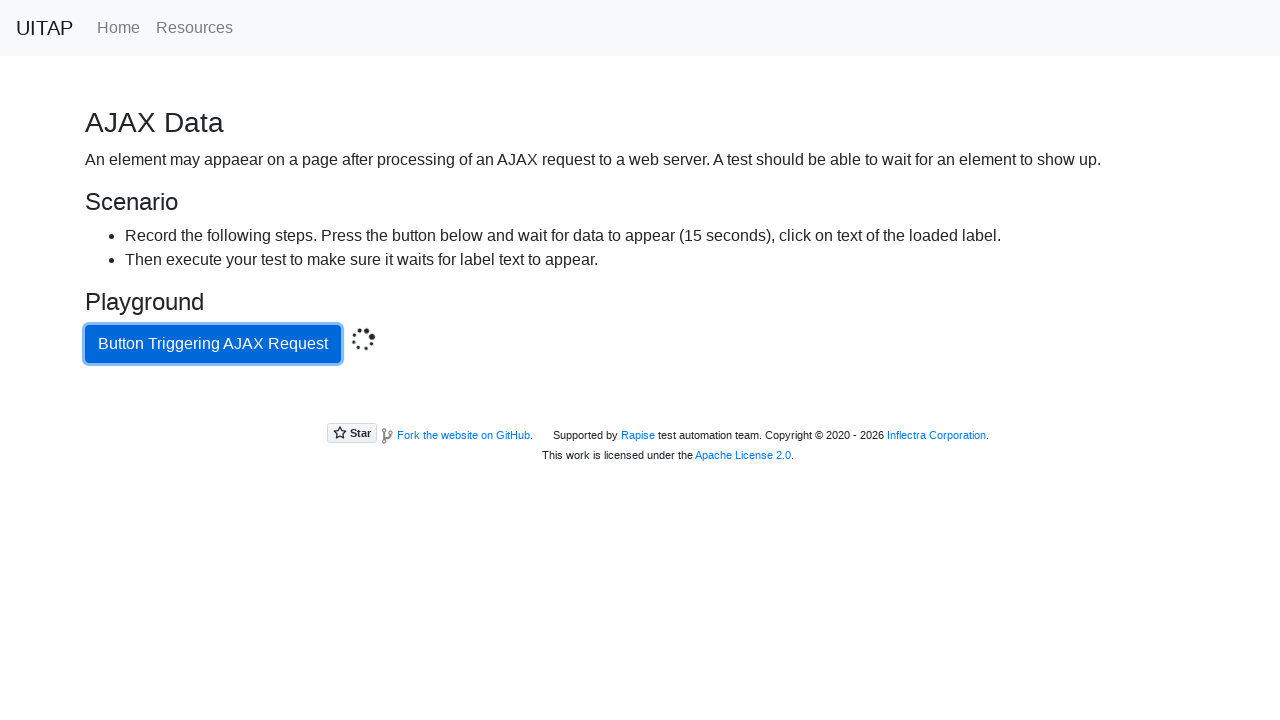

AJAX response loaded successfully - success message appeared
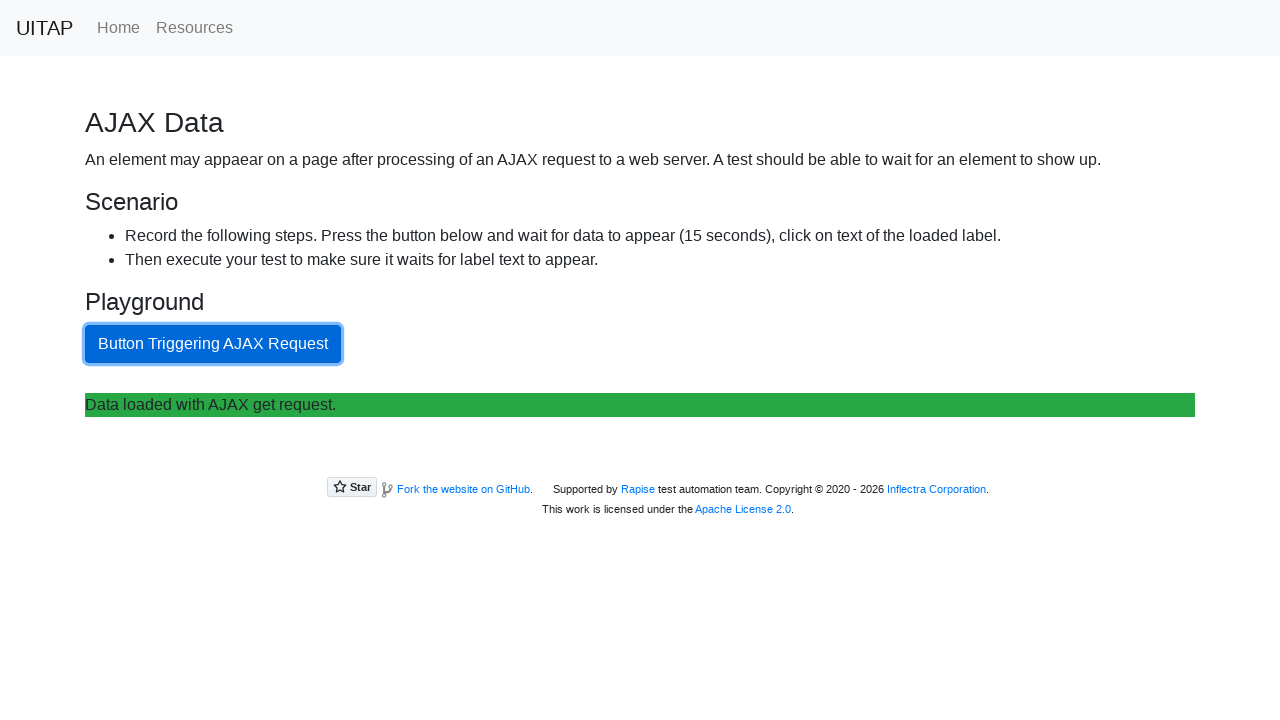

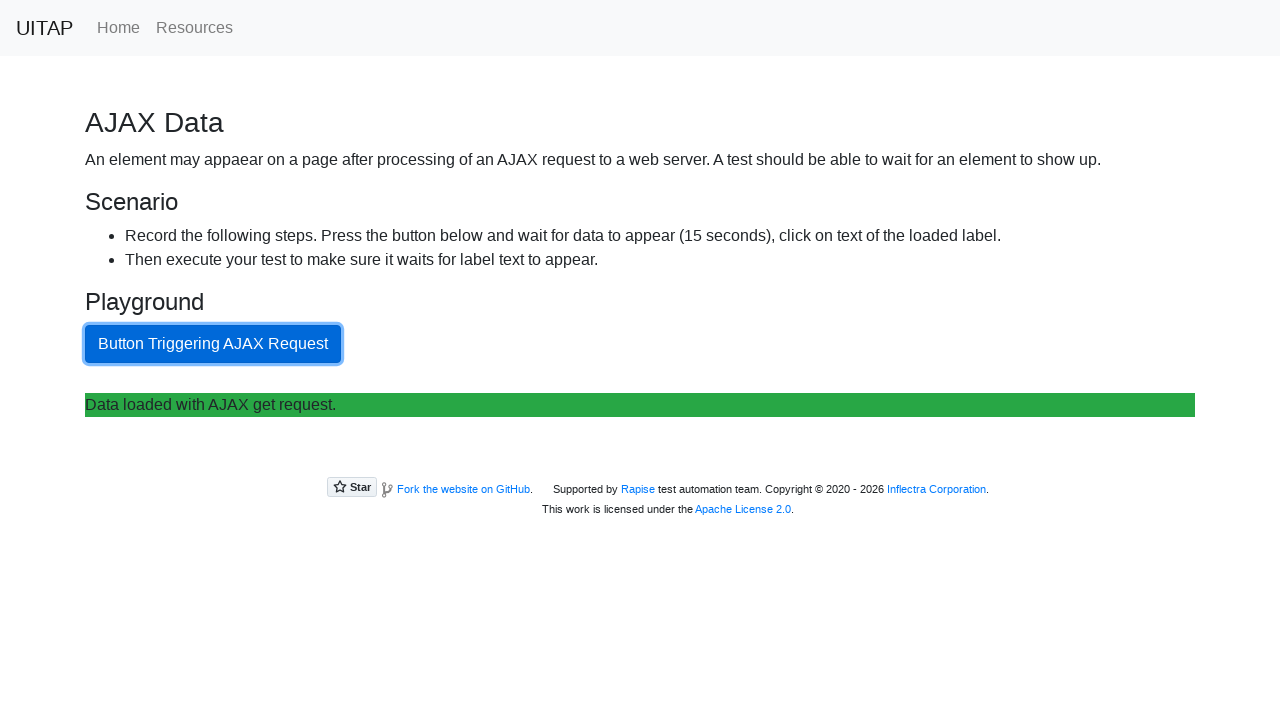